Tests the search functionality with numeric input to verify number search handling

Starting URL: https://www.labirint.ru/

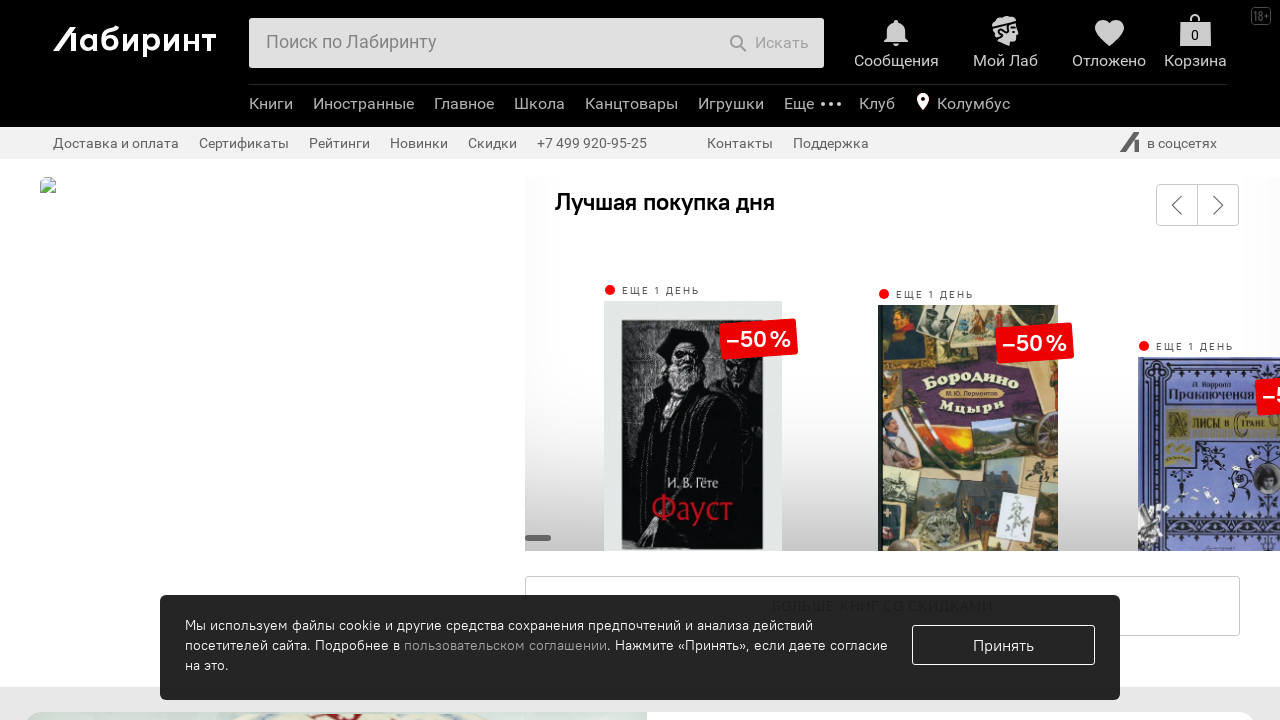

Filled search field with numeric input '123454321' on #search-field
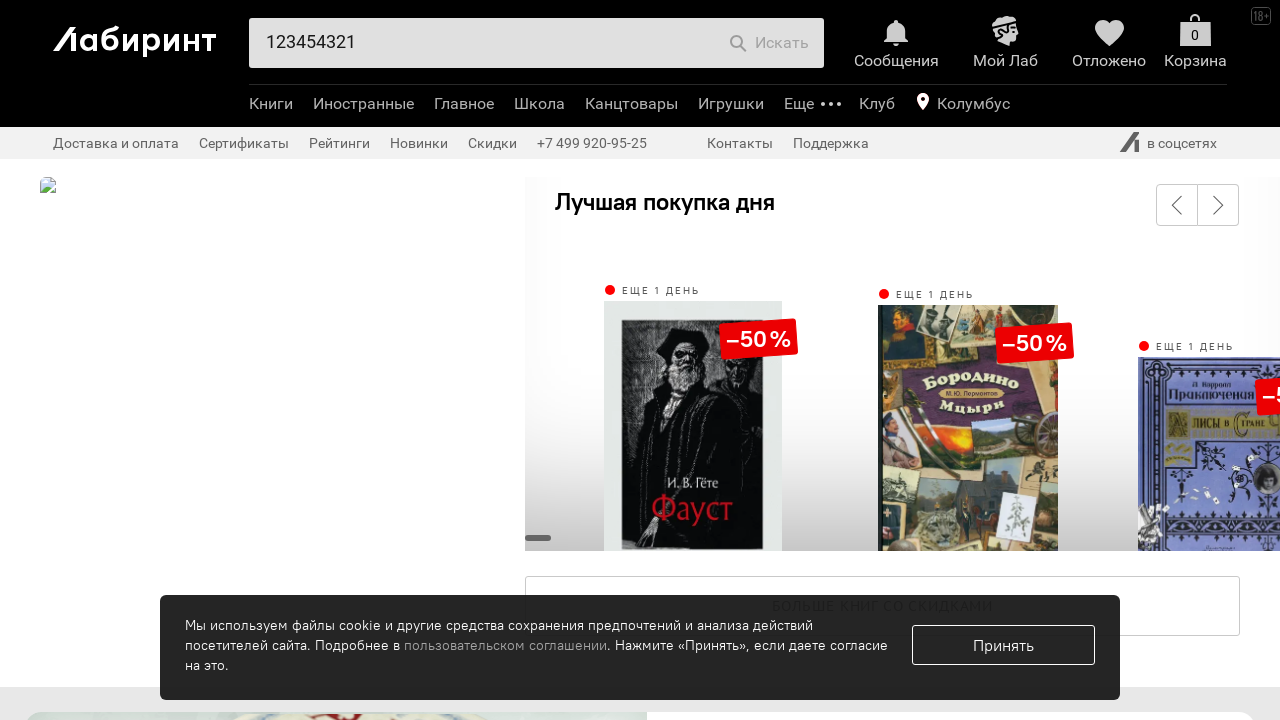

Clicked search submit button at (782, 43) on .b-header-b-search-e-btntxt
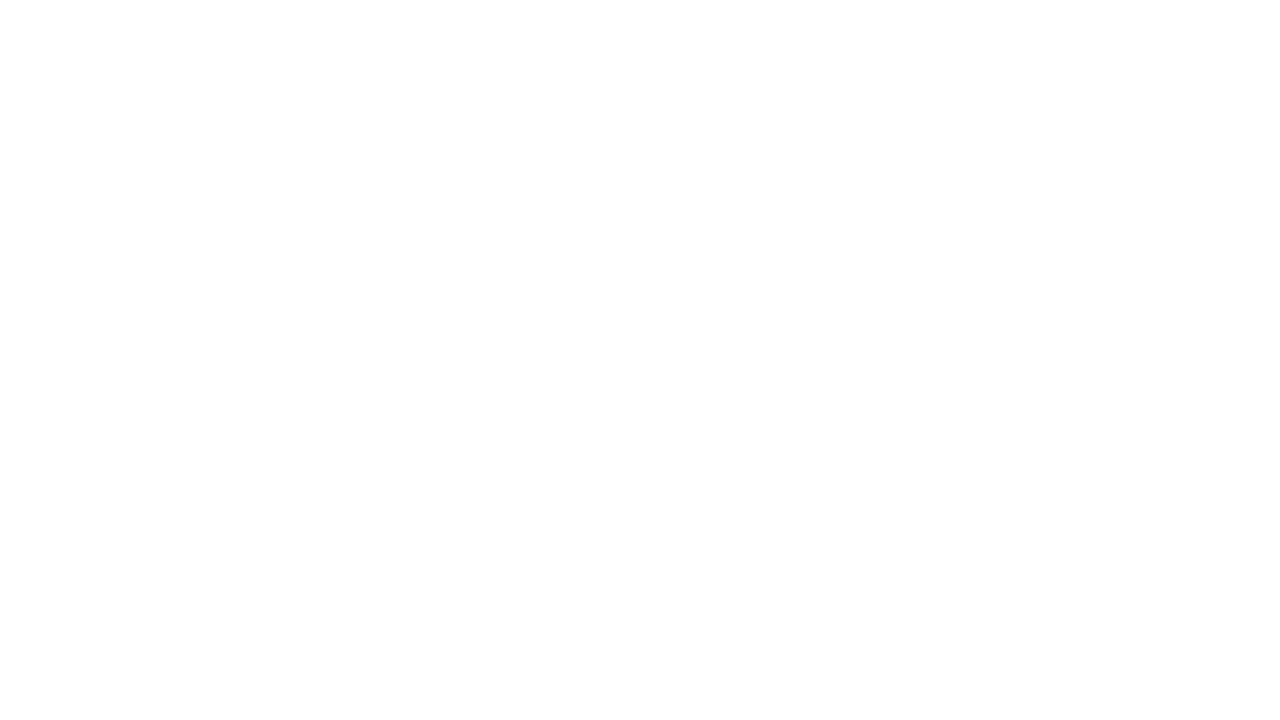

Waited for network idle state after search submission
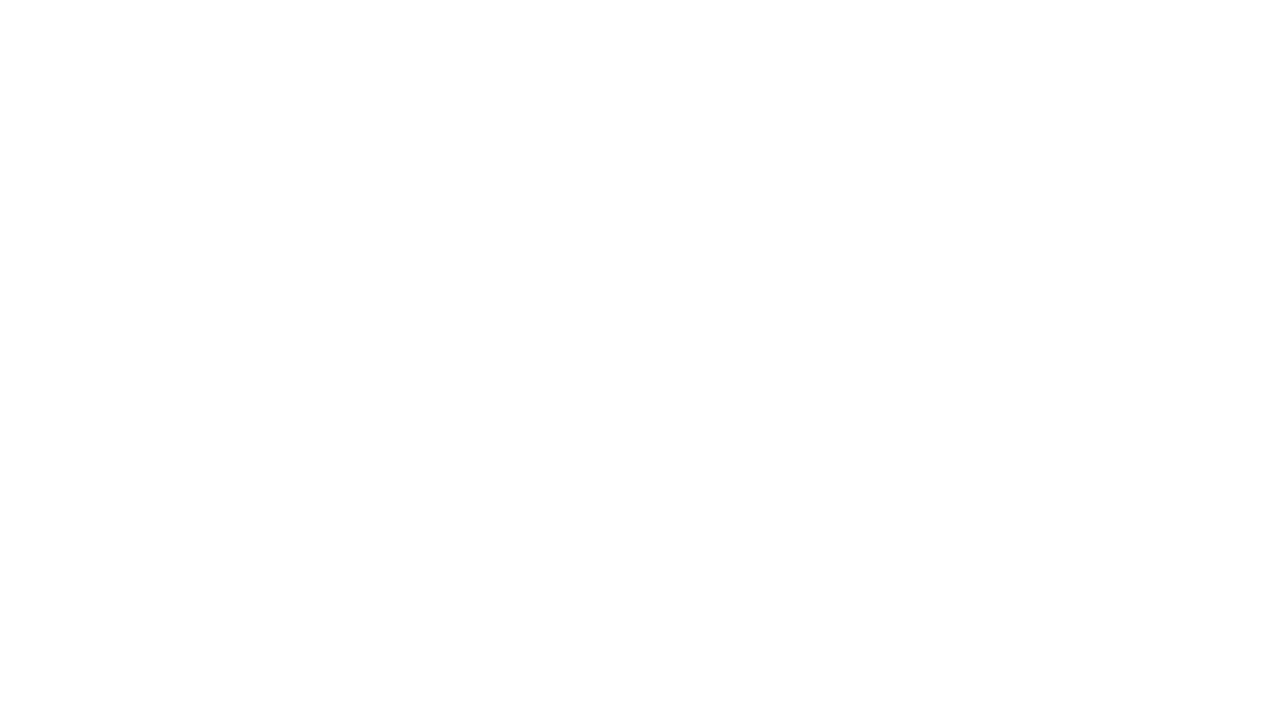

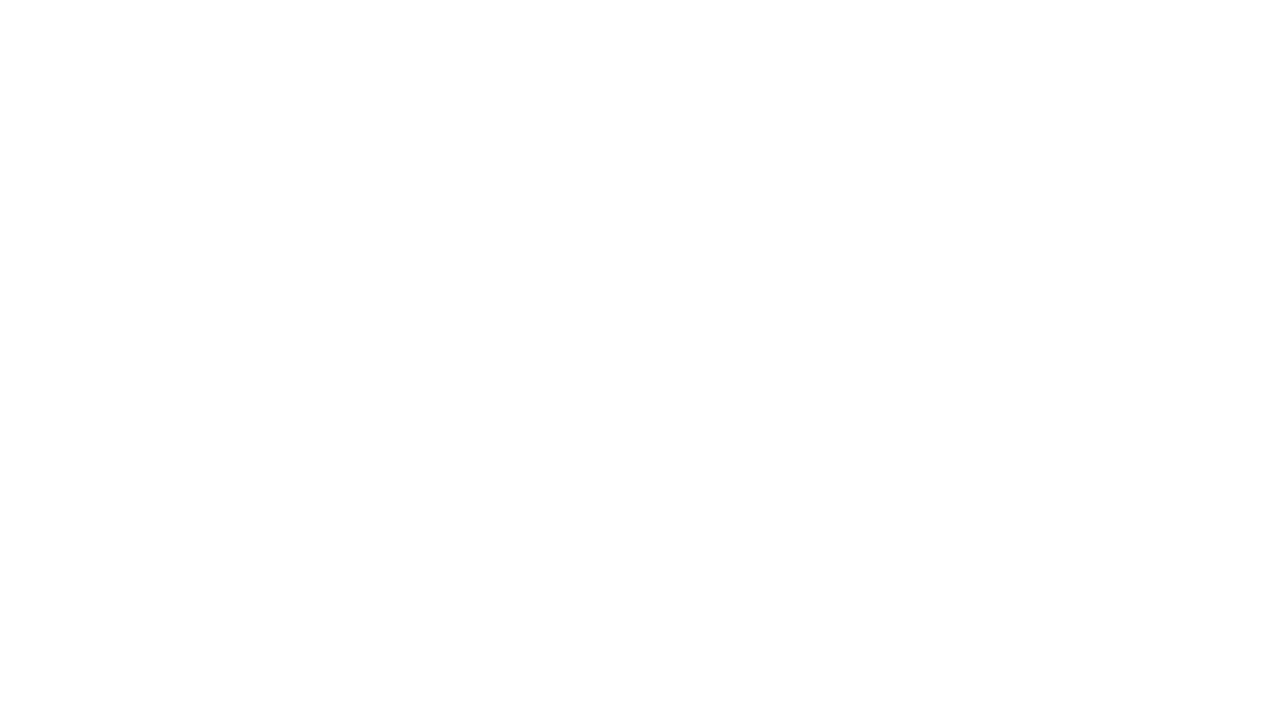